Tests locating elements by name attribute by filling in a mobile number field

Starting URL: https://www.tutorialspoint.com/selenium/practice/selenium_automation_practice.php

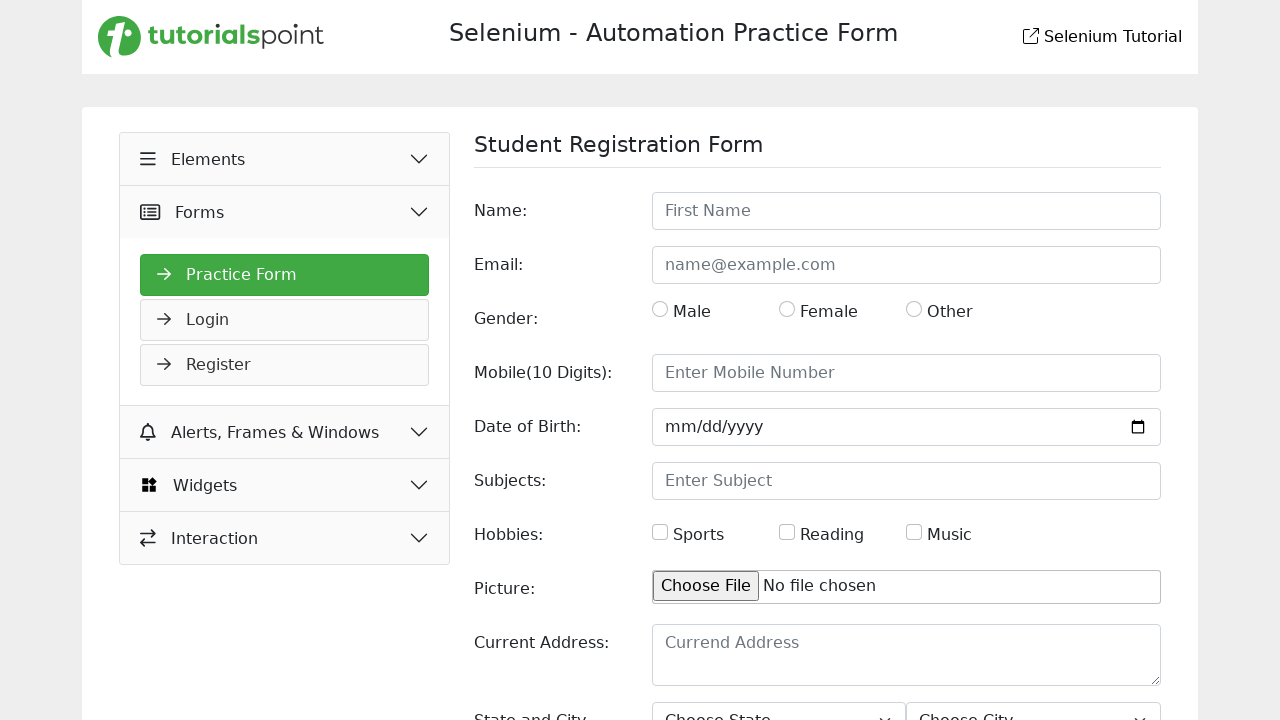

Filled mobile number field with '0823456789' using name attribute locator on input[name='mobile']
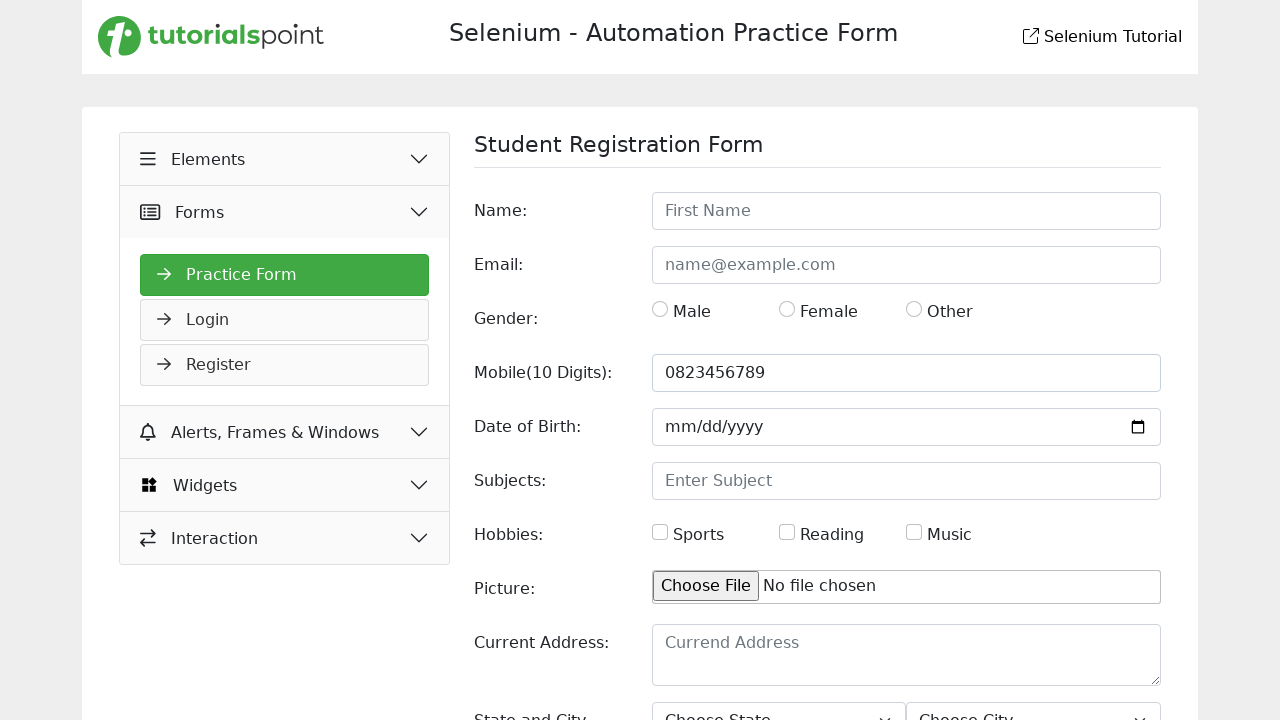

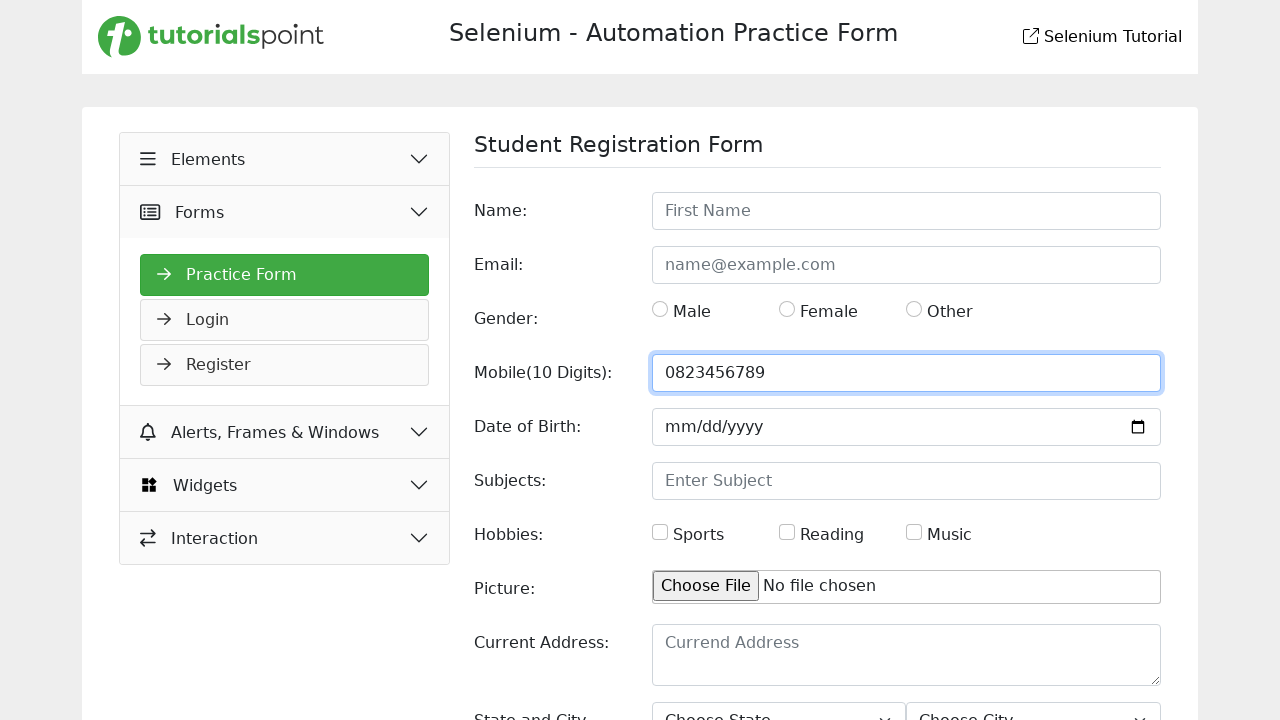